Navigates to Flipkart homepage and verifies the page loads

Starting URL: https://www.flipkart.com/

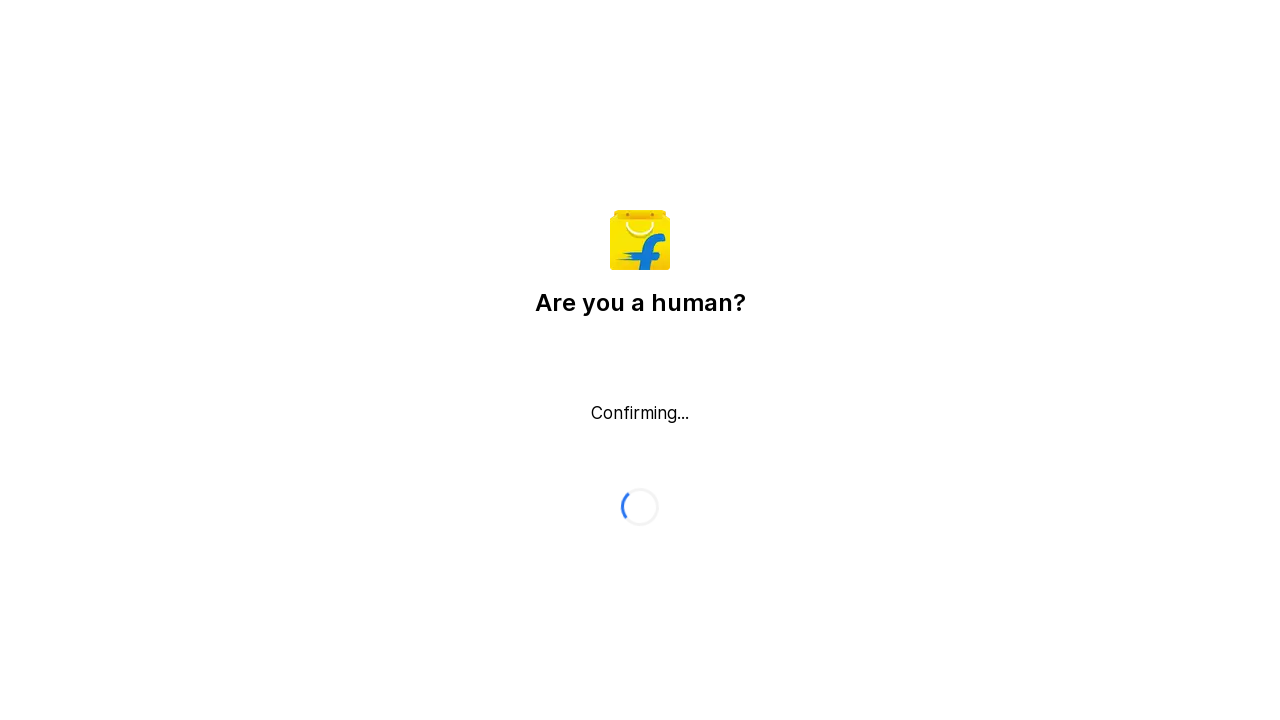

Waited for page DOM to be fully loaded
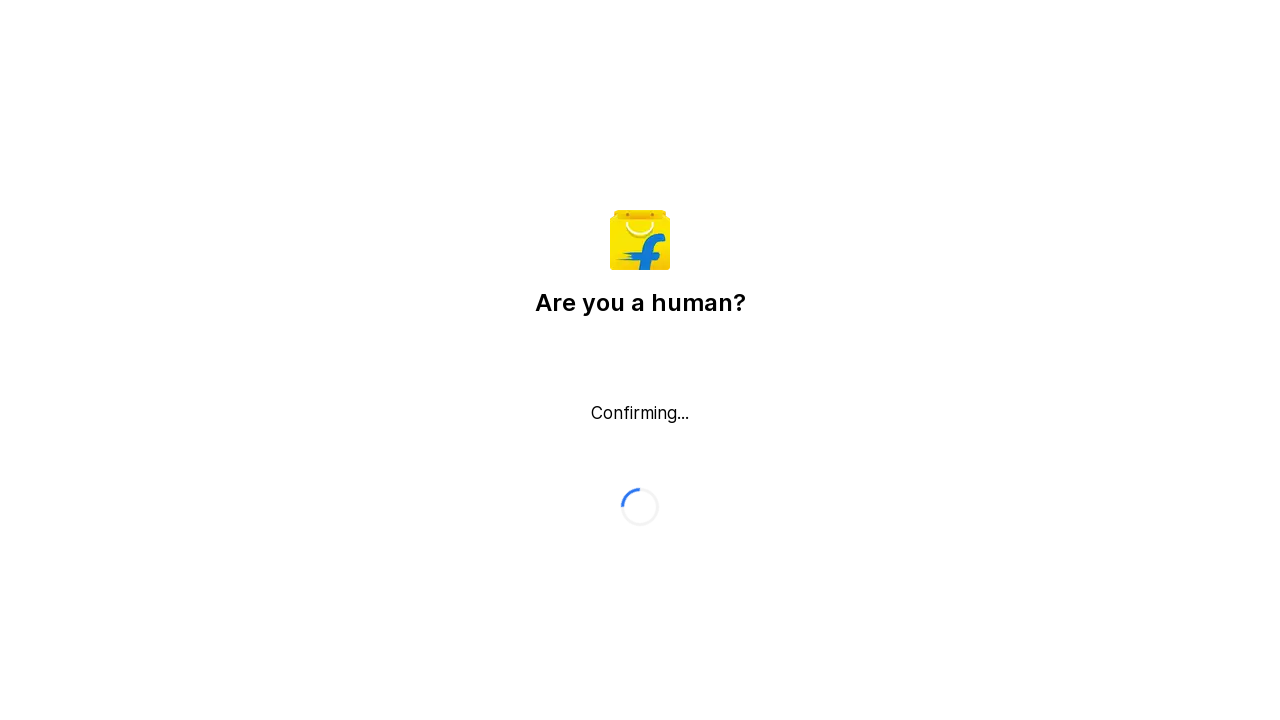

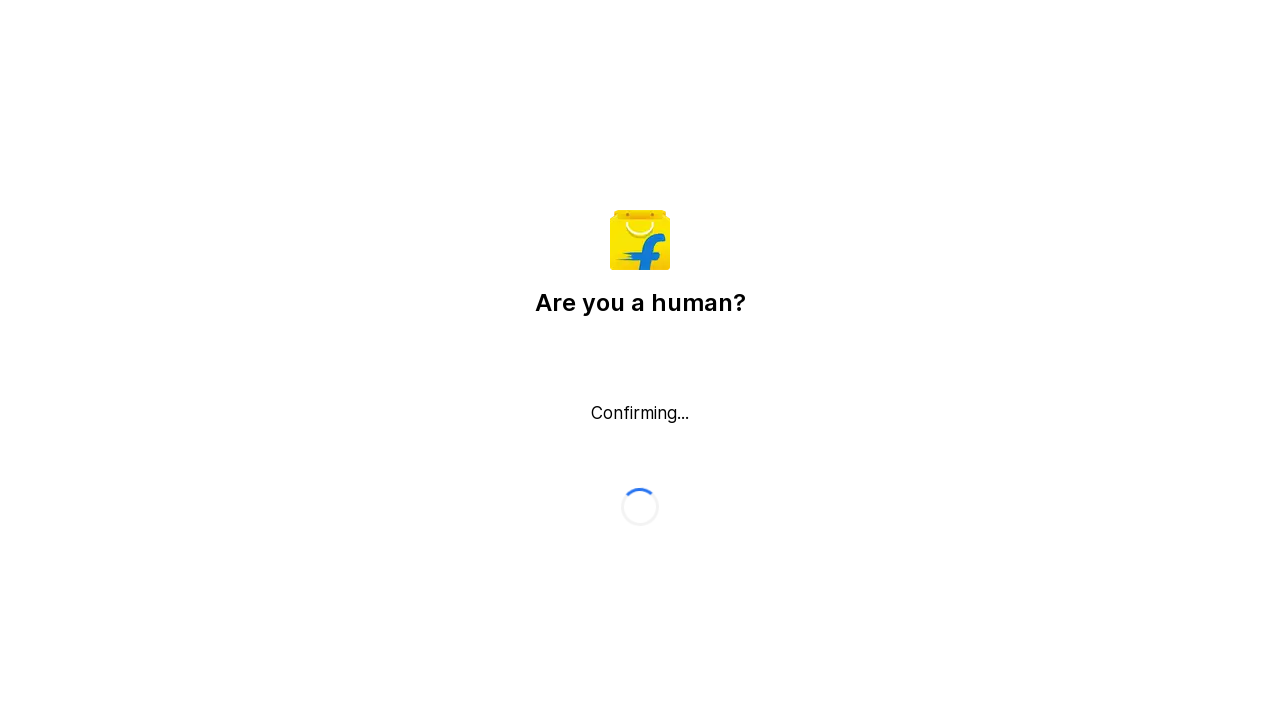